Tests mouse hover functionality by hovering over an element to trigger hover effects

Starting URL: https://www.rahulshettyacademy.com/AutomationPractice/

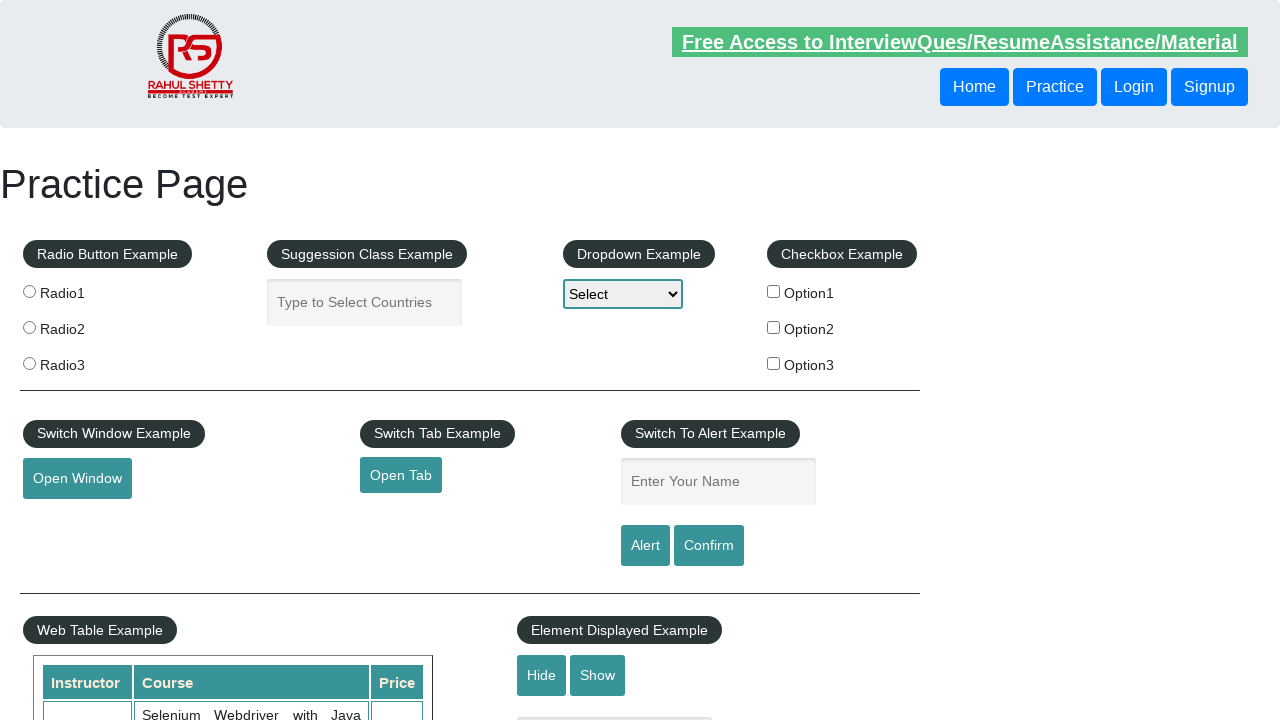

Located the mouse hover element with id 'mousehover'
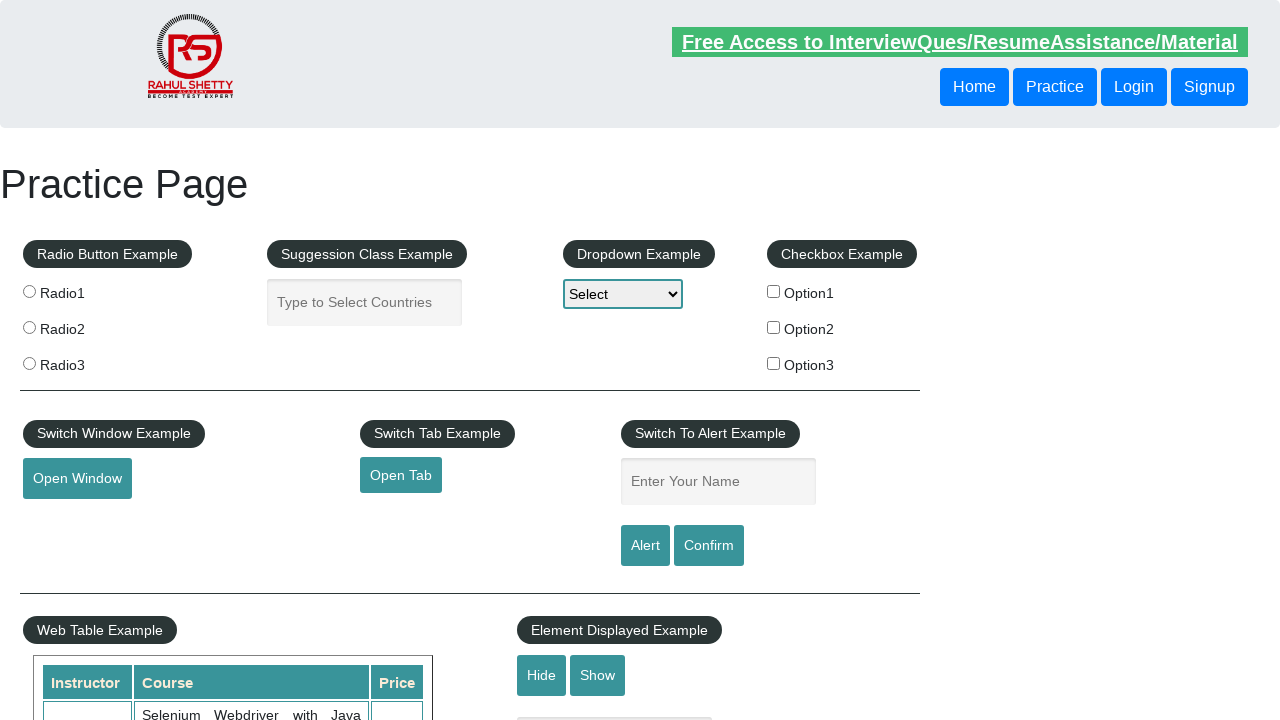

Hovered over the mouse hover element to trigger hover effects at (83, 361) on #mousehover
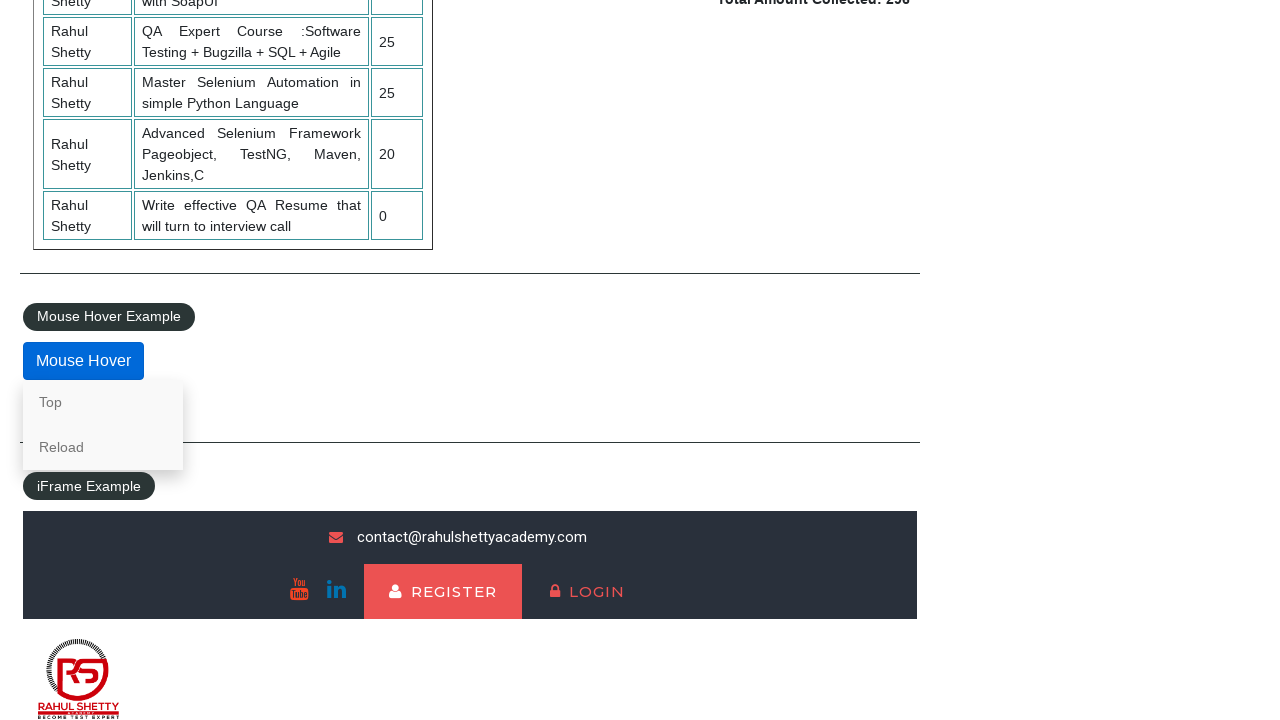

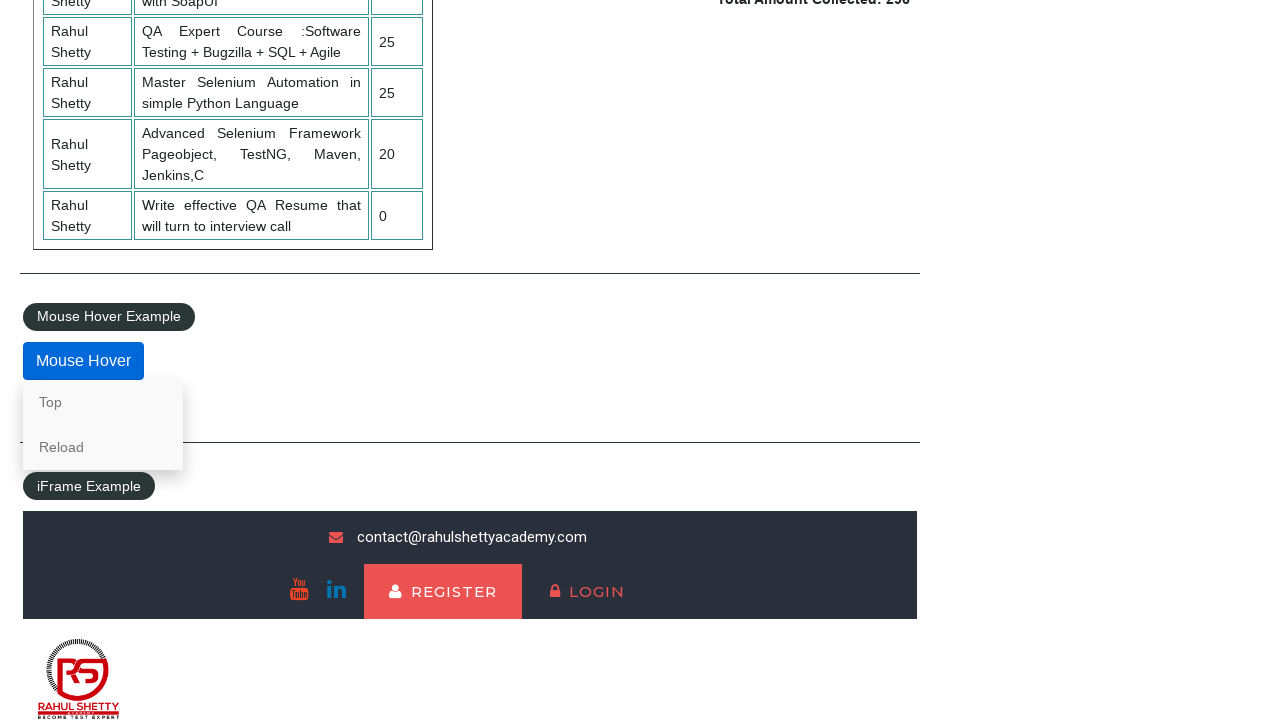